Tests keyboard action by searching for a product using Enter key to submit the search

Starting URL: https://ecommerce-playground.lambdatest.io/

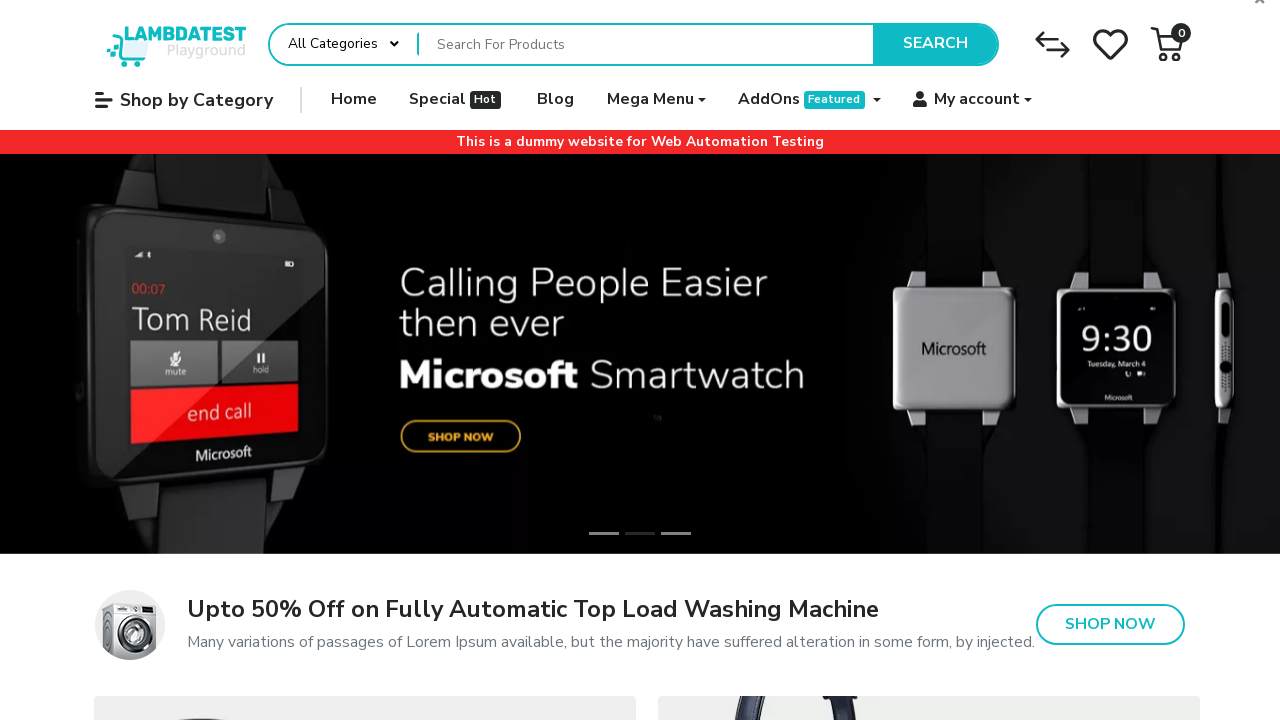

Filled search box with 'ipod' on (//input[@name='search'])[1]
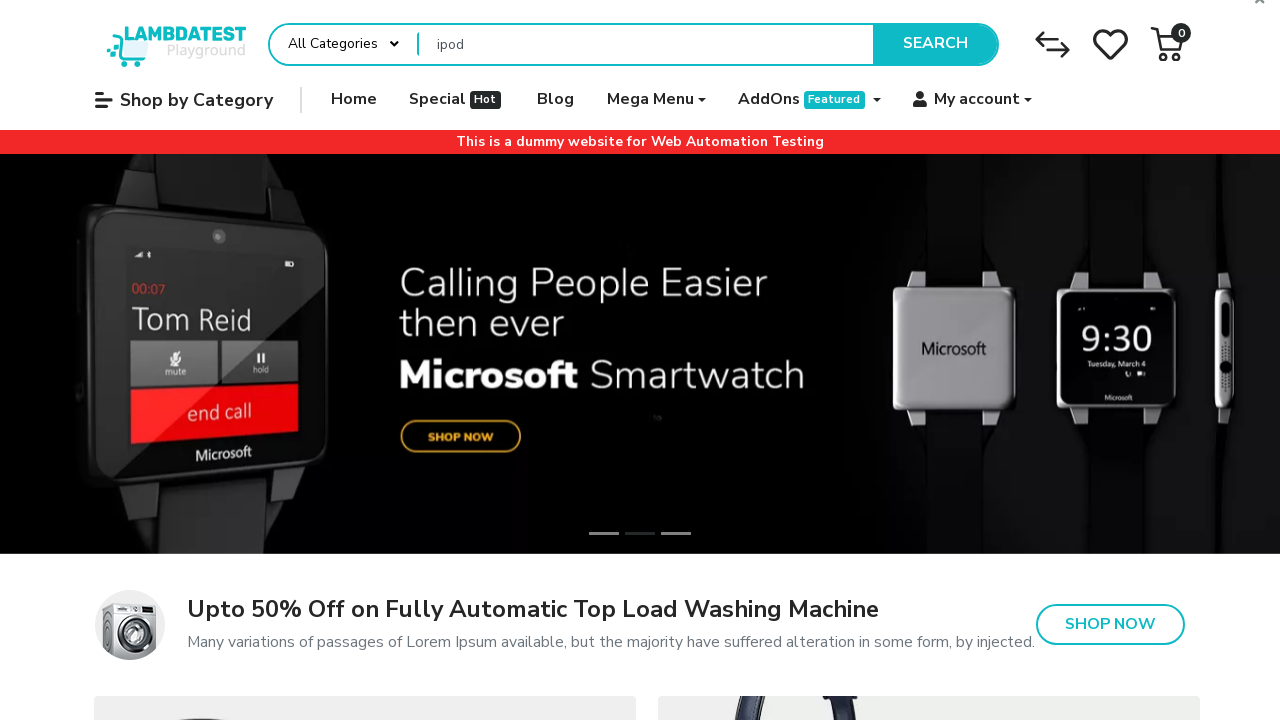

Pressed Enter key to submit search for 'ipod' on (//input[@name='search'])[1]
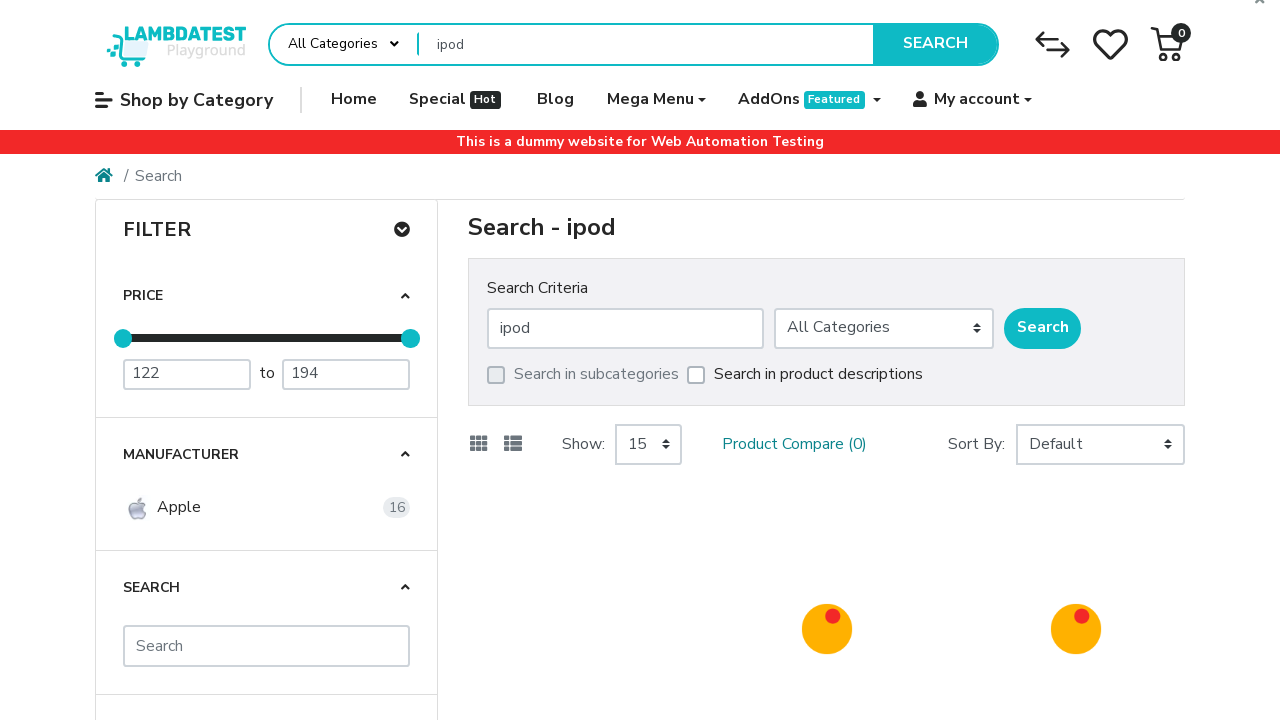

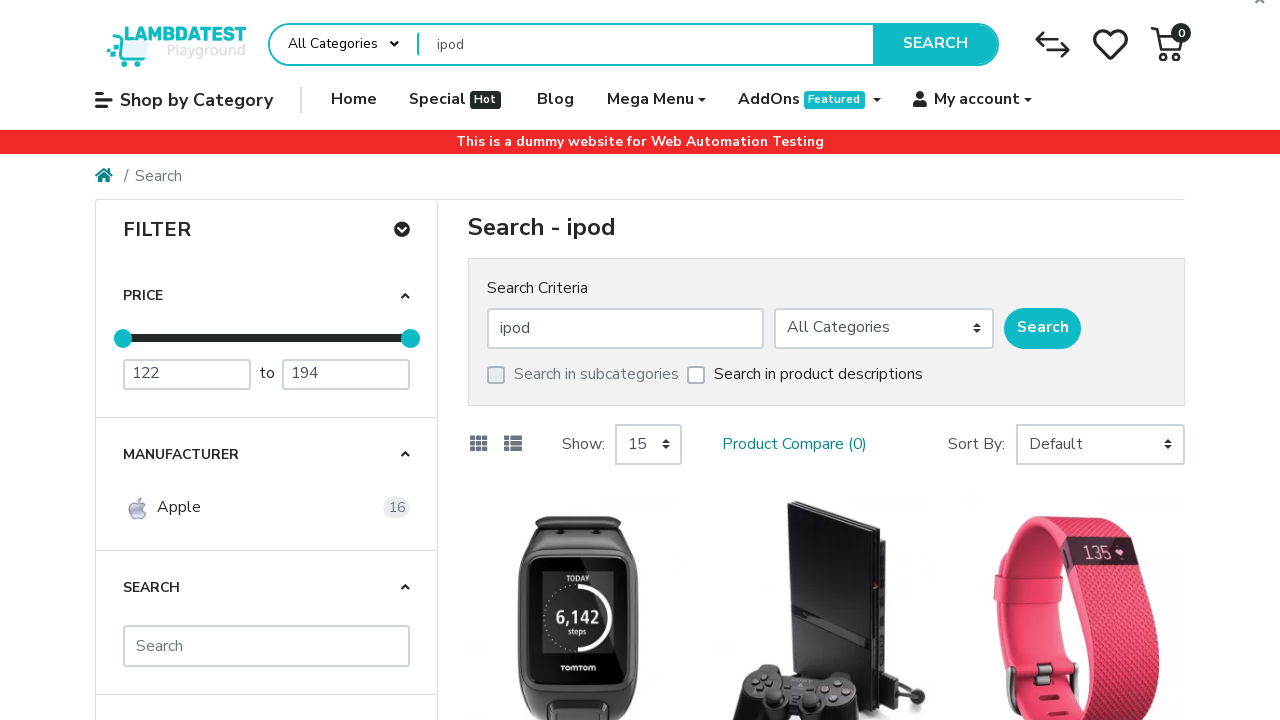